Tests that clicking 'Clear completed' removes completed items from the list.

Starting URL: https://demo.playwright.dev/todomvc

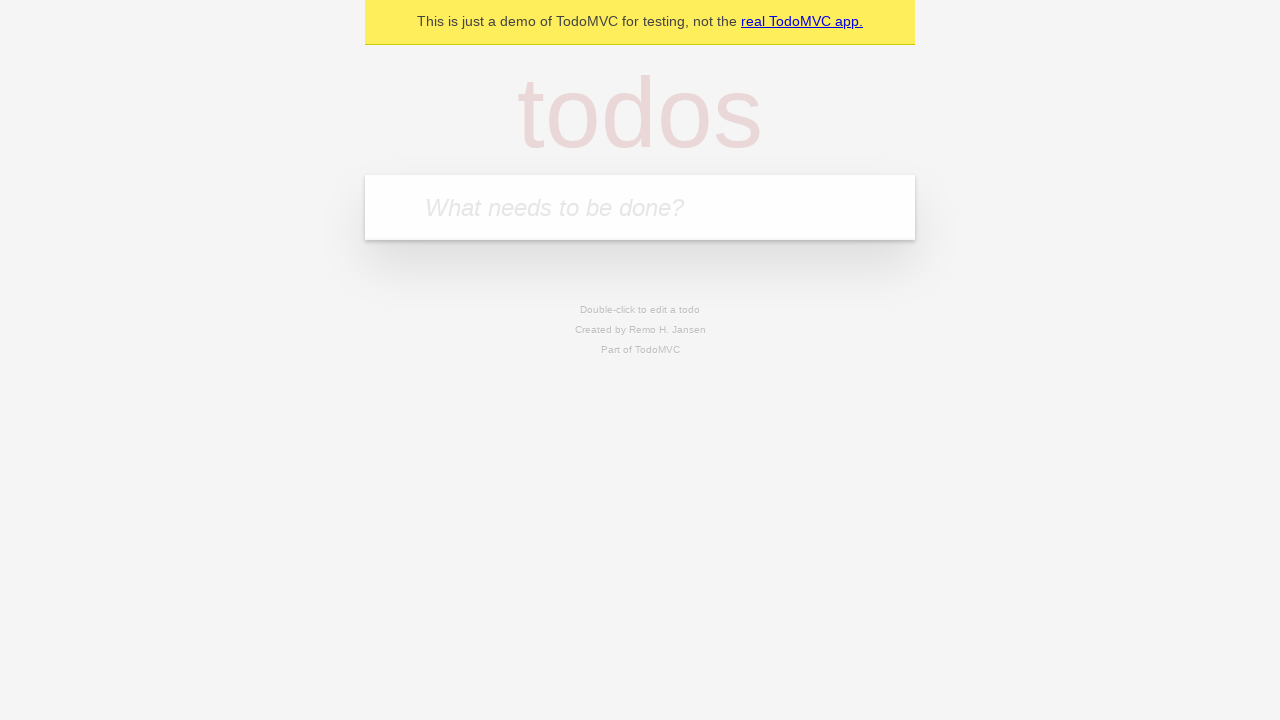

Filled todo input with 'buy some cheese' on internal:attr=[placeholder="What needs to be done?"i]
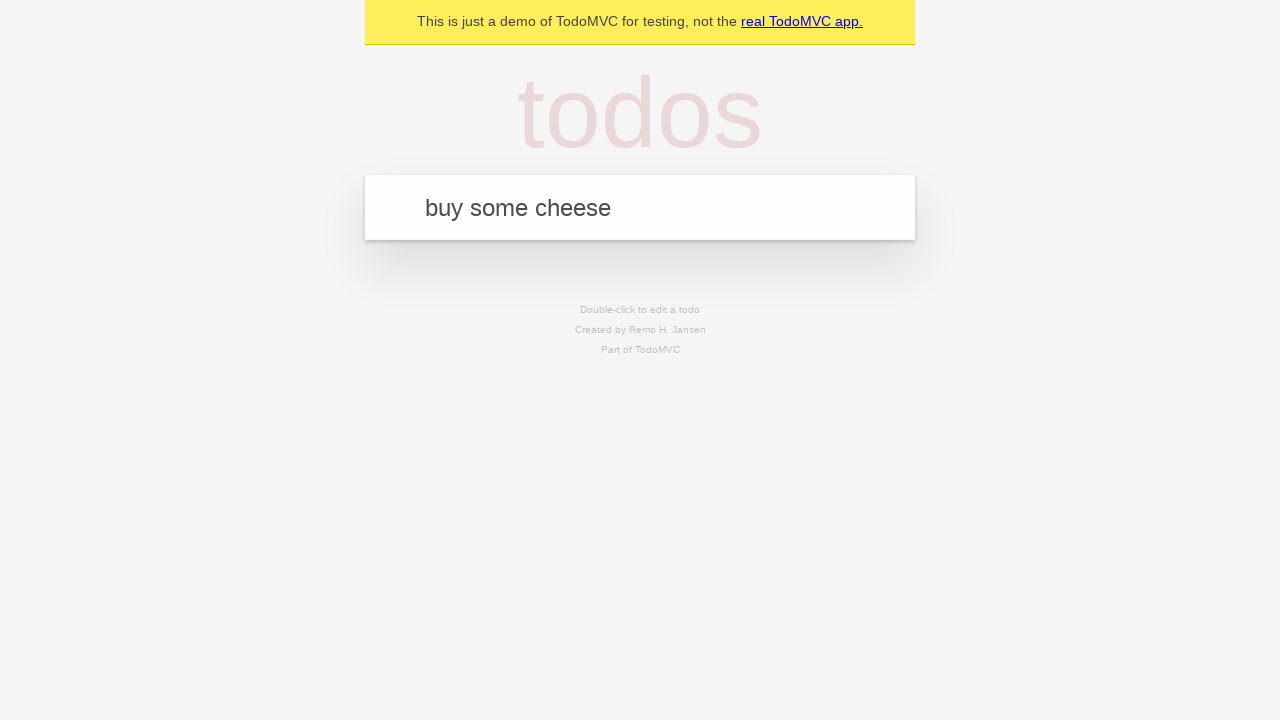

Pressed Enter to add first todo item on internal:attr=[placeholder="What needs to be done?"i]
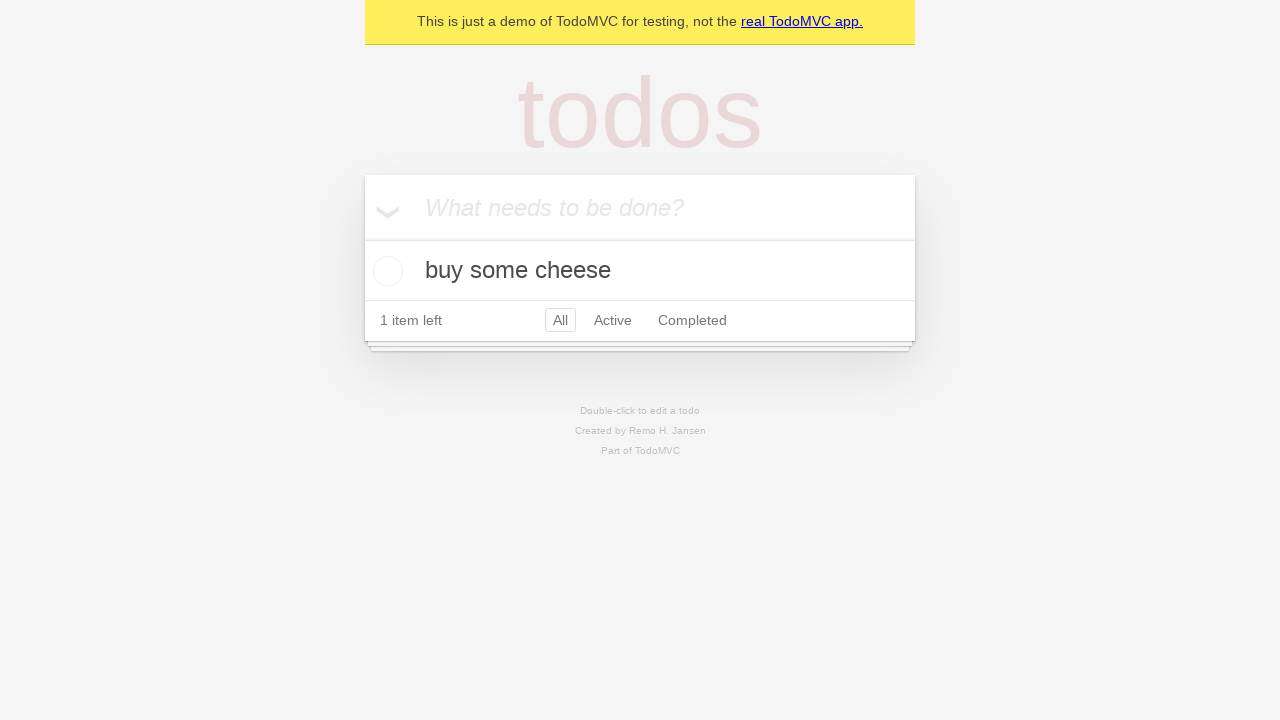

Filled todo input with 'feed the cat' on internal:attr=[placeholder="What needs to be done?"i]
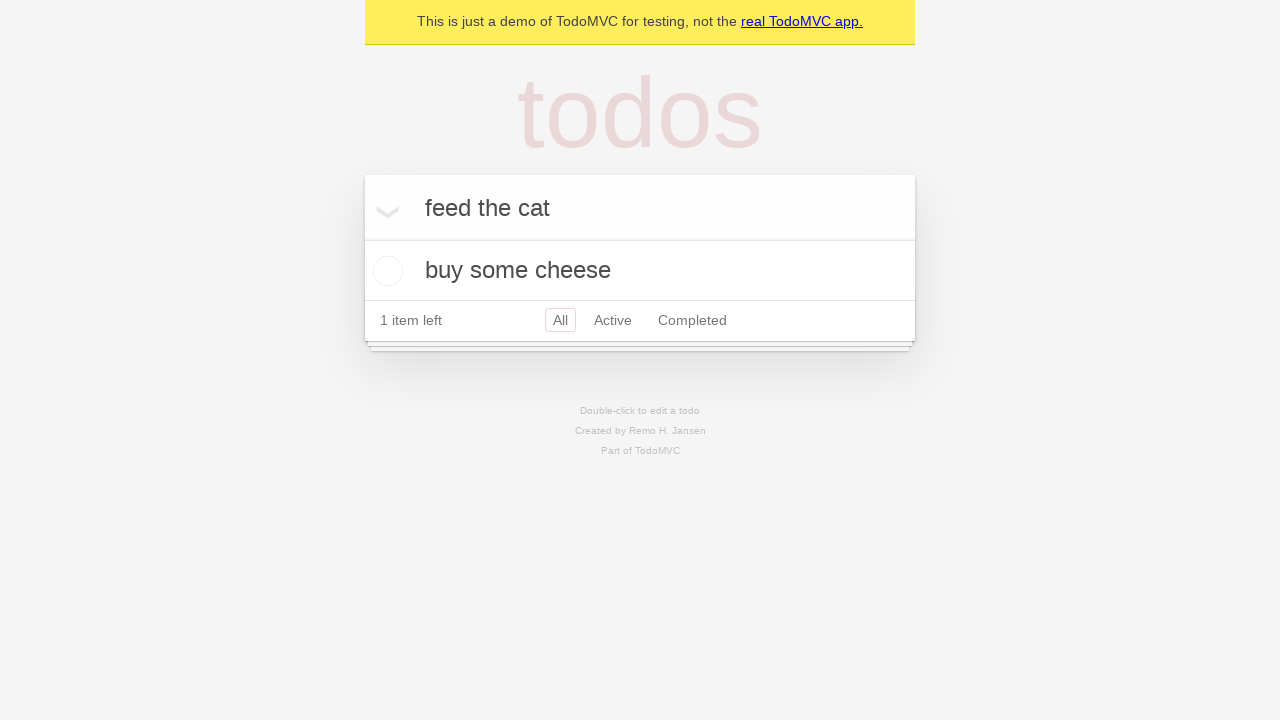

Pressed Enter to add second todo item on internal:attr=[placeholder="What needs to be done?"i]
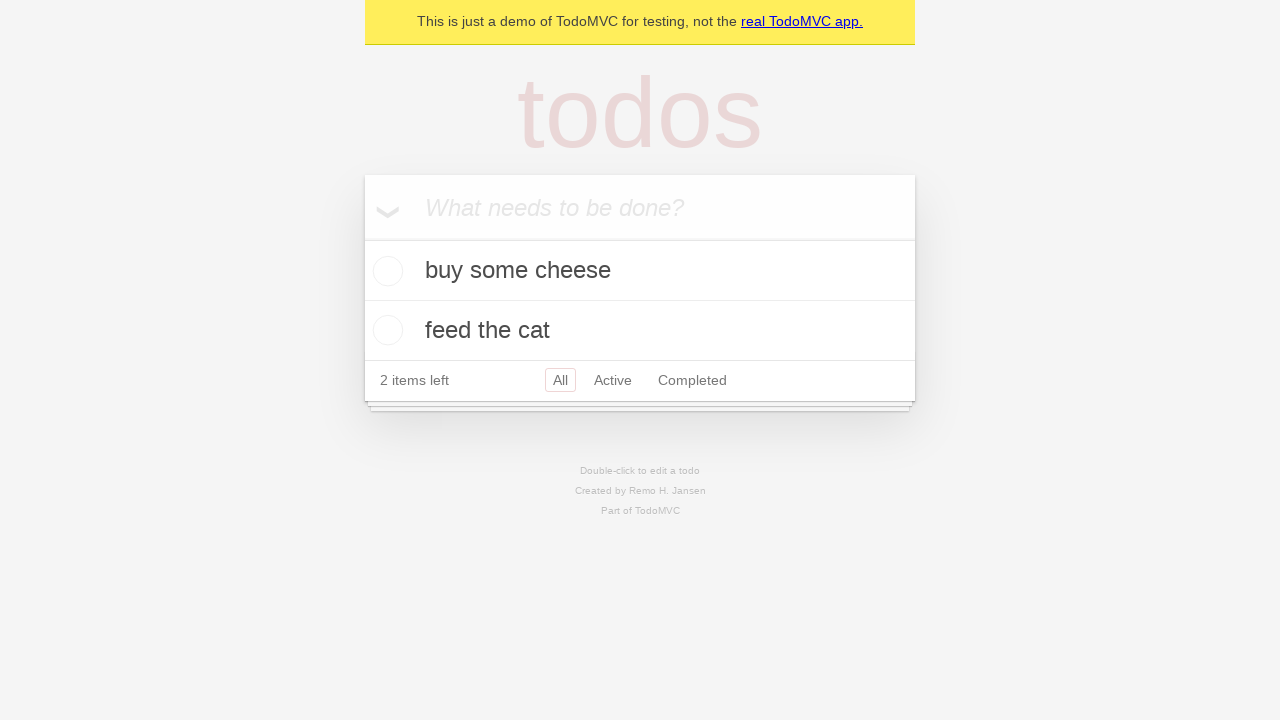

Filled todo input with 'book a doctors appointment' on internal:attr=[placeholder="What needs to be done?"i]
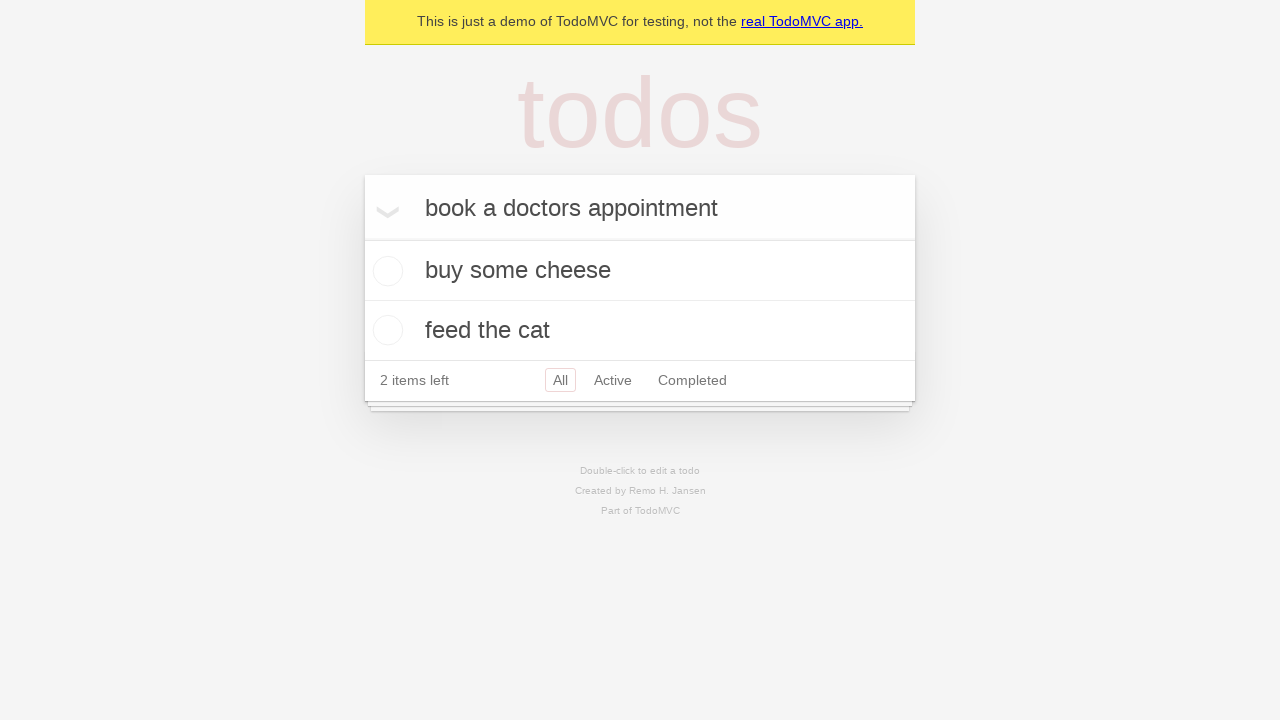

Pressed Enter to add third todo item on internal:attr=[placeholder="What needs to be done?"i]
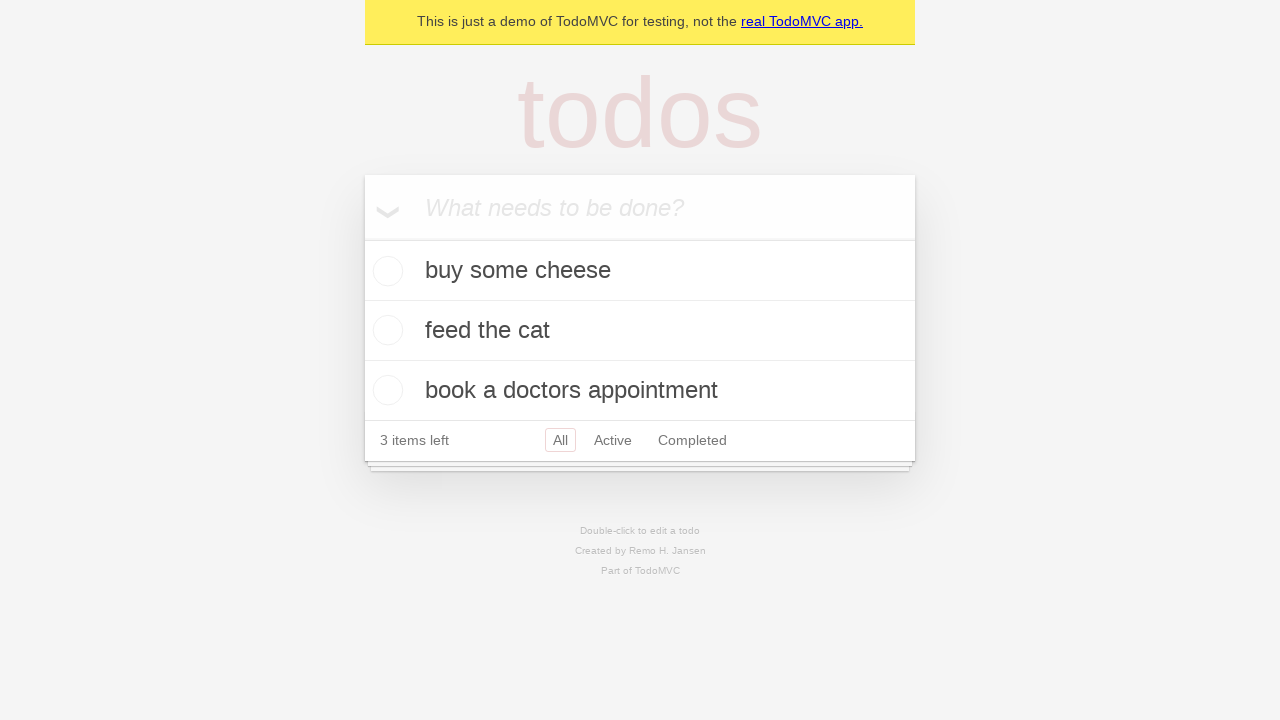

Checked the second todo item (feed the cat) at (385, 330) on internal:testid=[data-testid="todo-item"s] >> nth=1 >> internal:role=checkbox
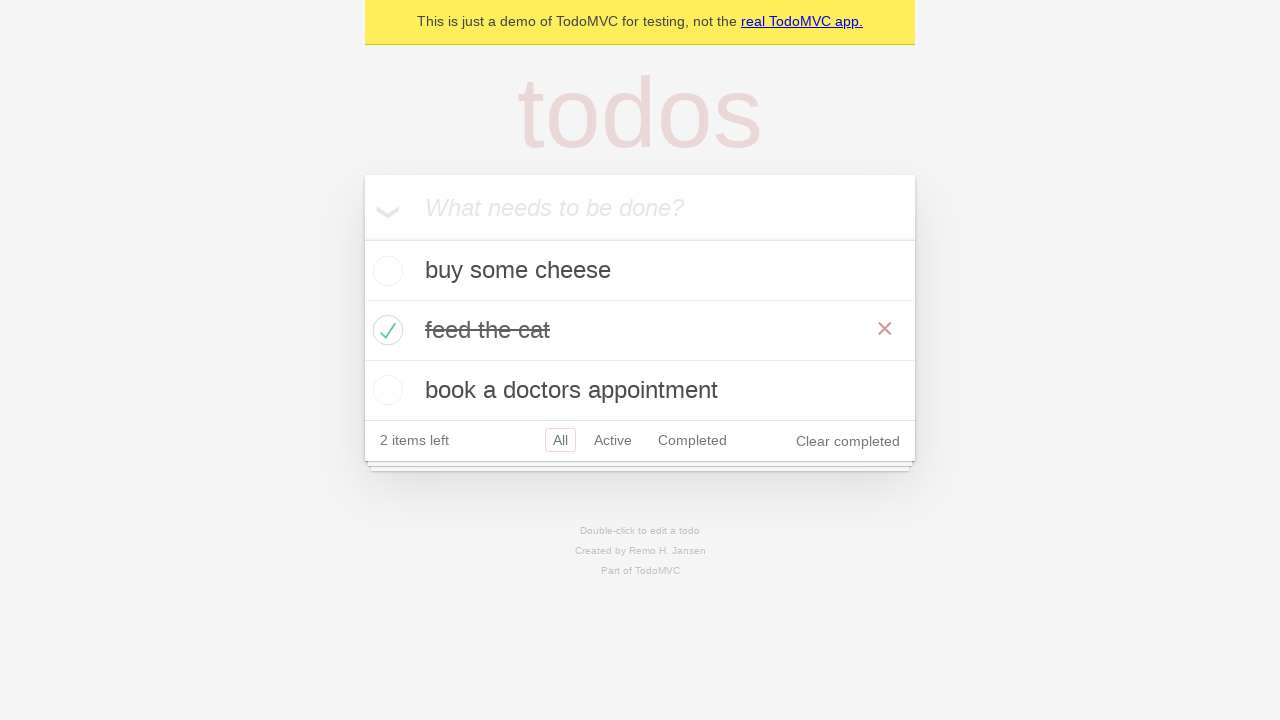

Clicked 'Clear completed' button to remove completed items at (848, 441) on internal:role=button[name="Clear completed"i]
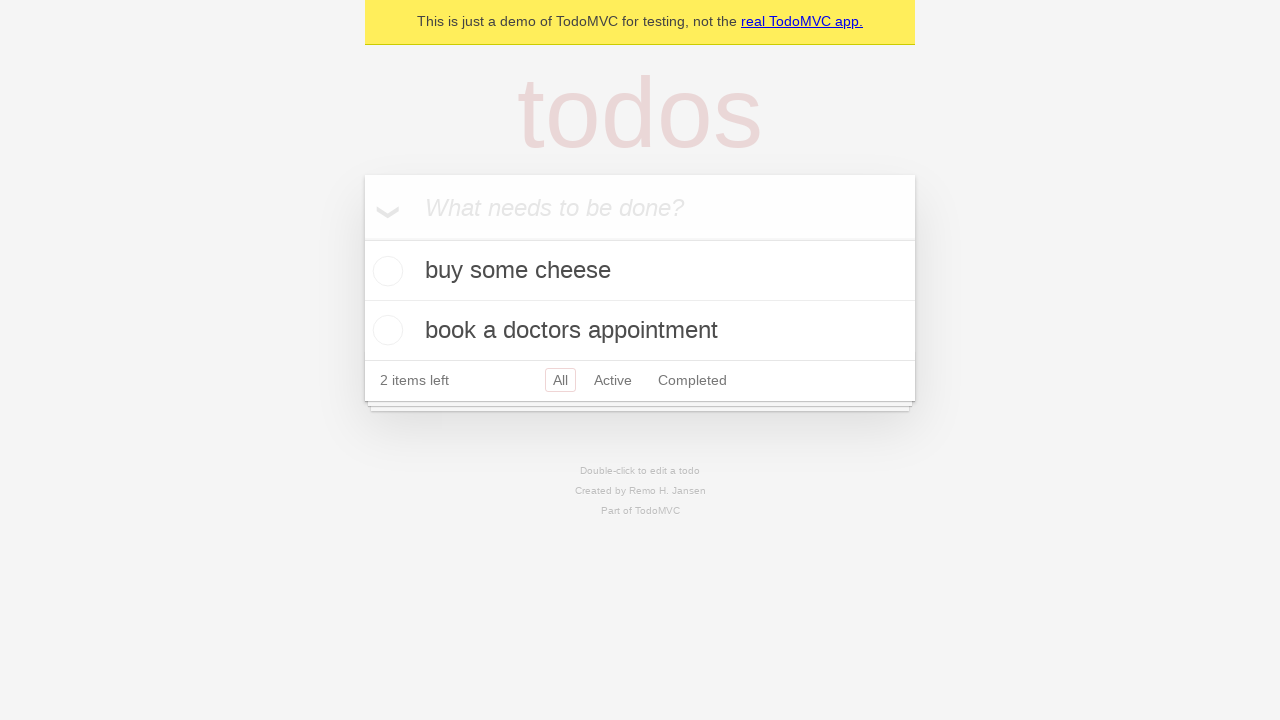

Waited for todo list to update after clearing completed items
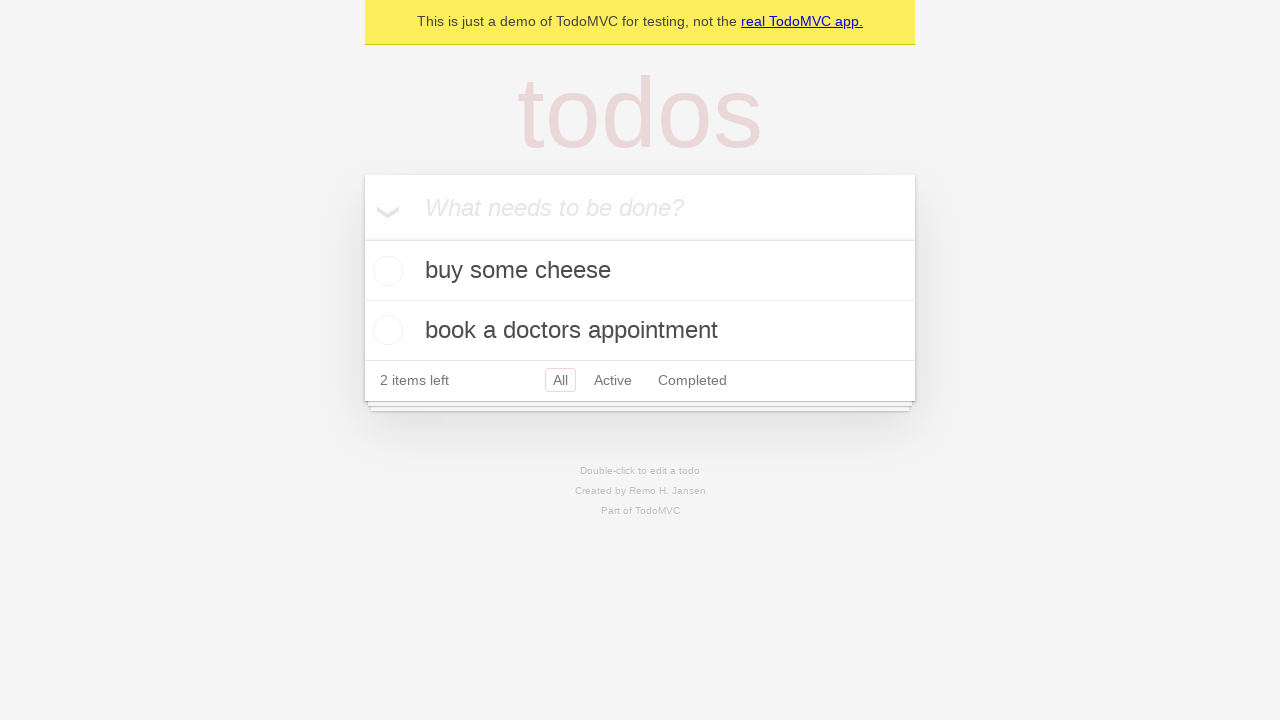

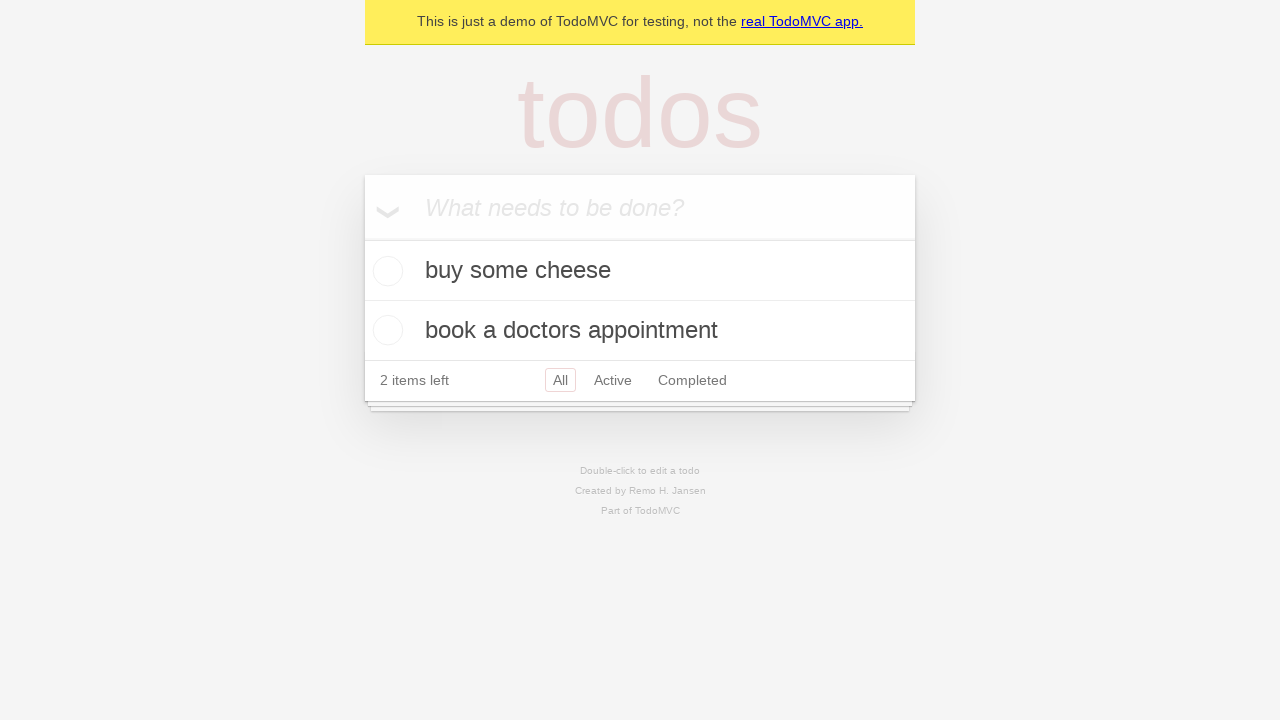